Tests a web page by clicking on multiple buttons (resolution, location, details, timezone) to display various information sections

Starting URL: https://mfml.in/api/getInfo

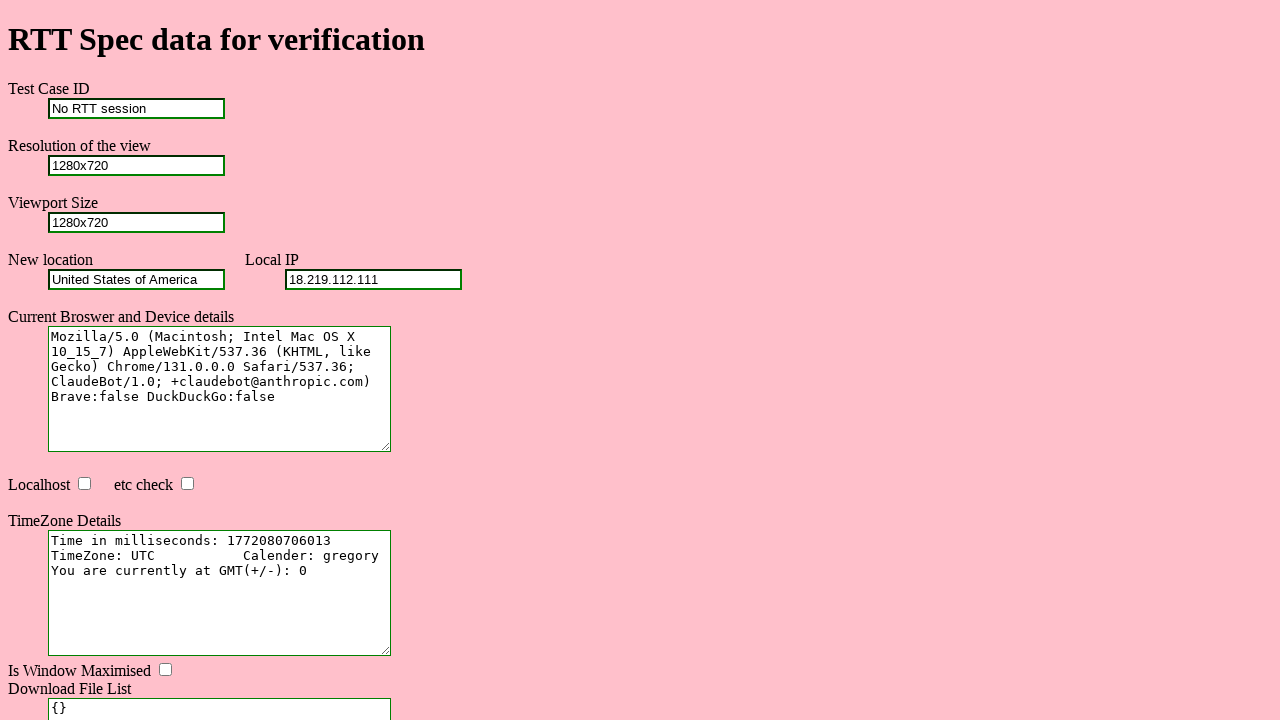

Clicked resolution button to display resolution information at (136, 165) on #resolution
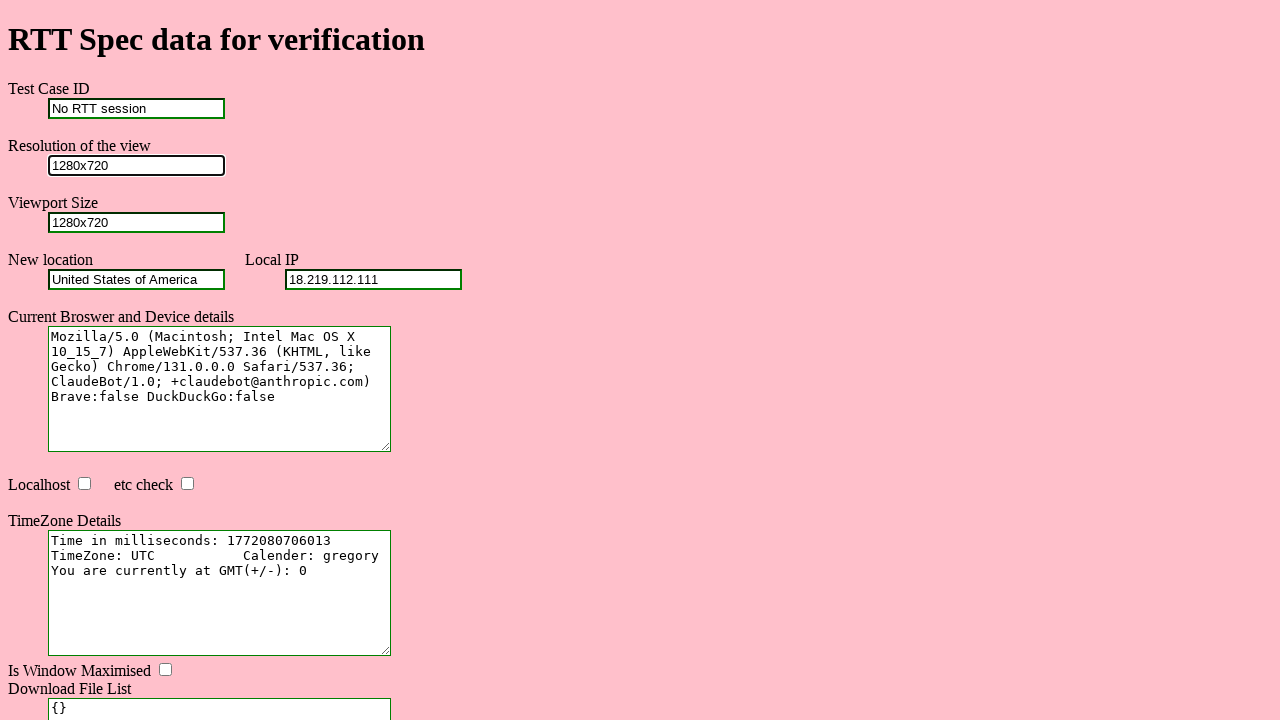

Clicked location button to display location information at (136, 279) on #location
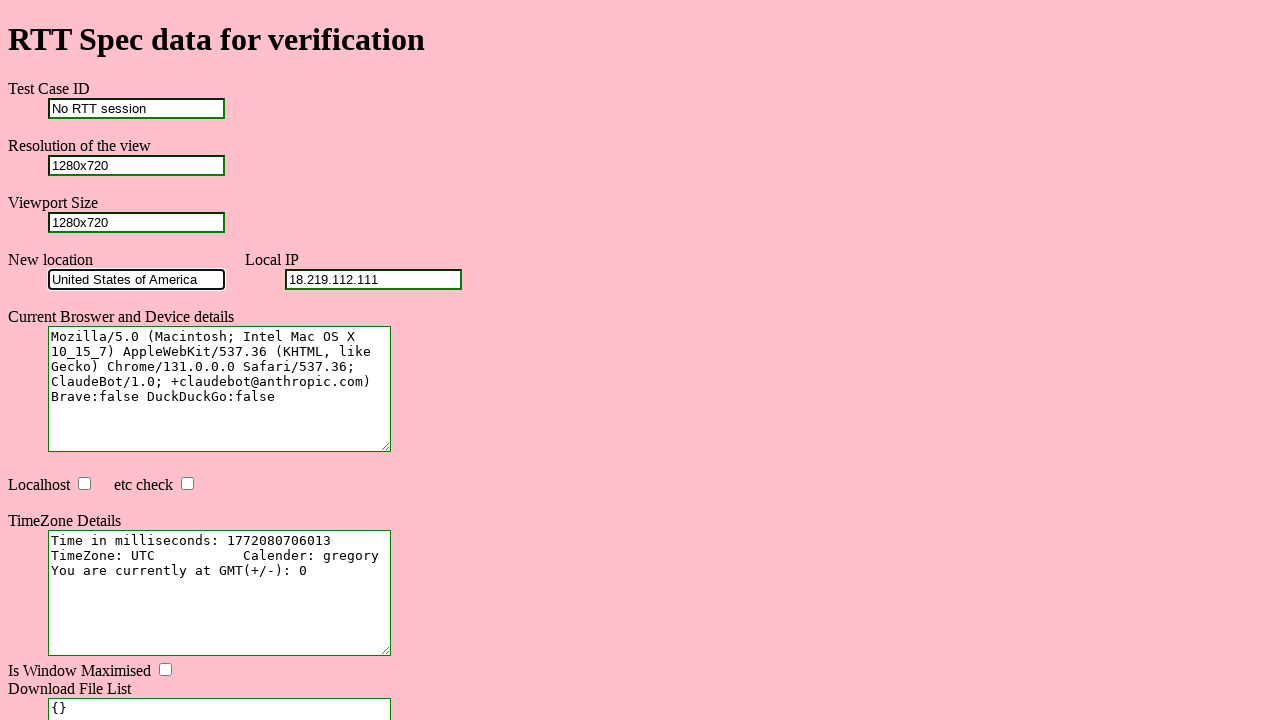

Clicked details button to display details information at (220, 389) on #details
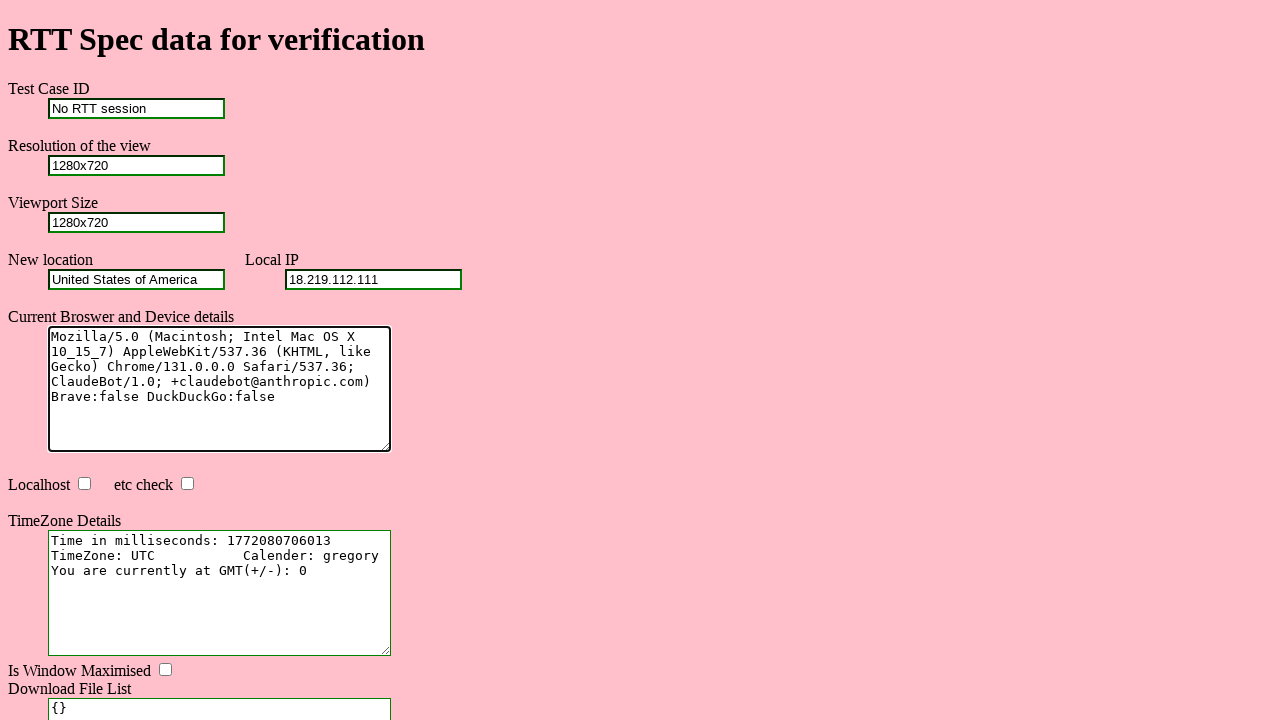

Clicked timezone button to display timezone information at (220, 593) on #timezone
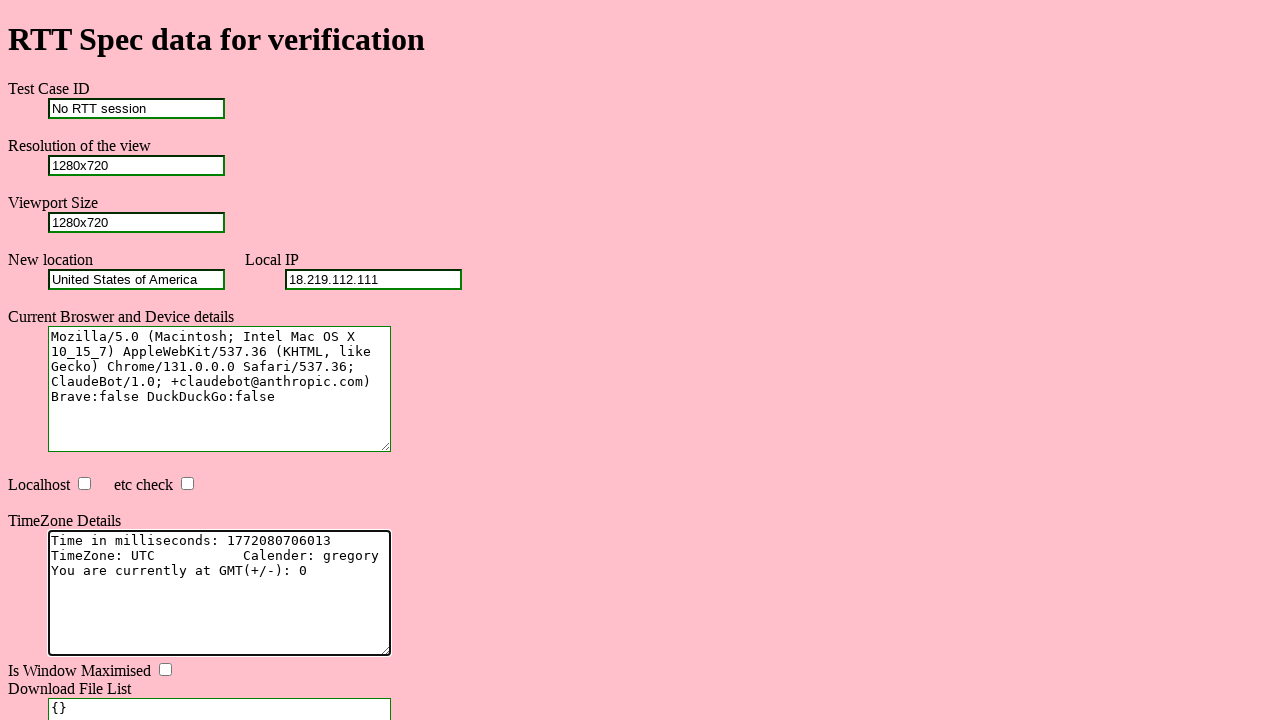

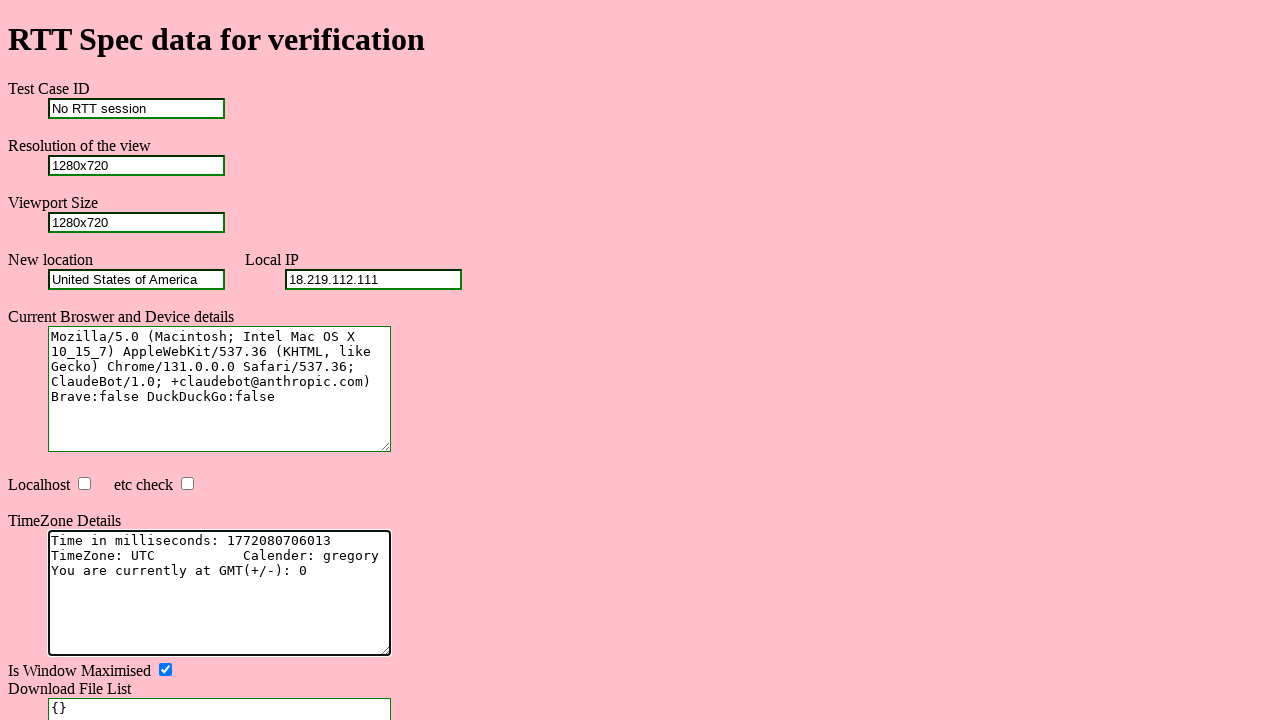